Tests date of birth selection form by verifying dropdown options for month, day, and year, then selecting a date and validating the user input field displays the correct formatted date

Starting URL: https://gohealthuc.github.io/TestAutomationProject/index.html

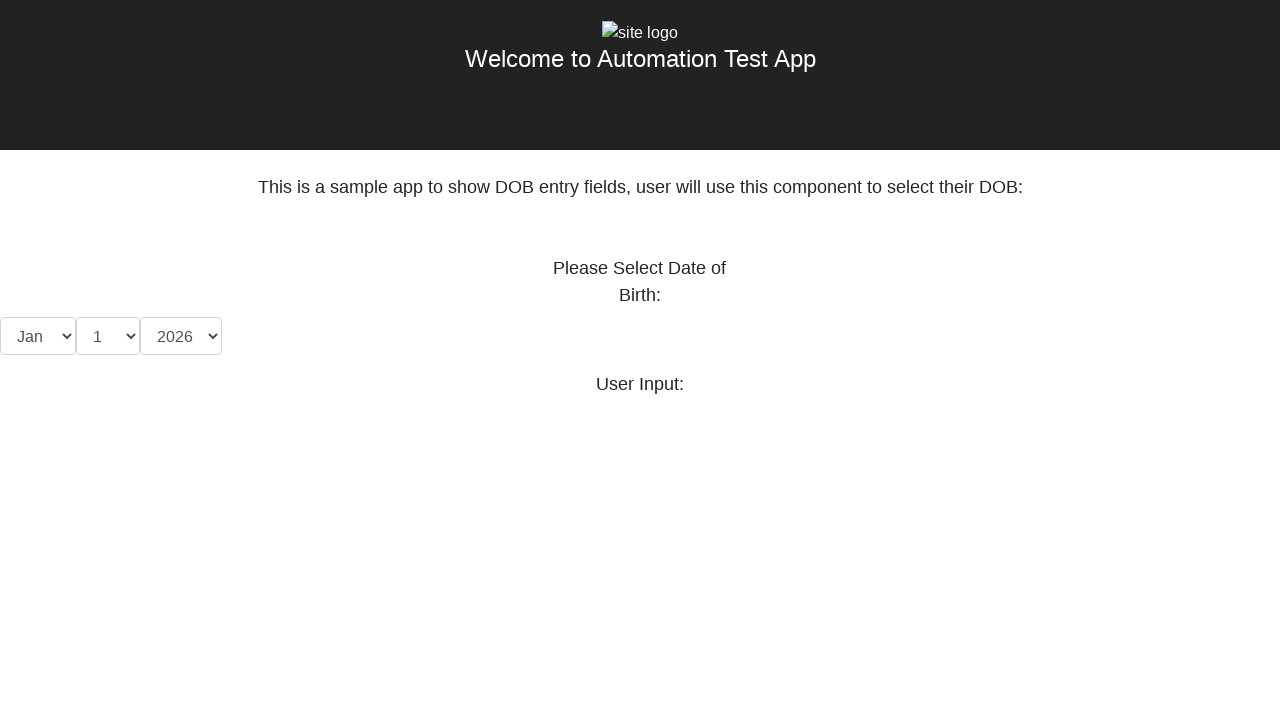

Waited for User Input label to be visible
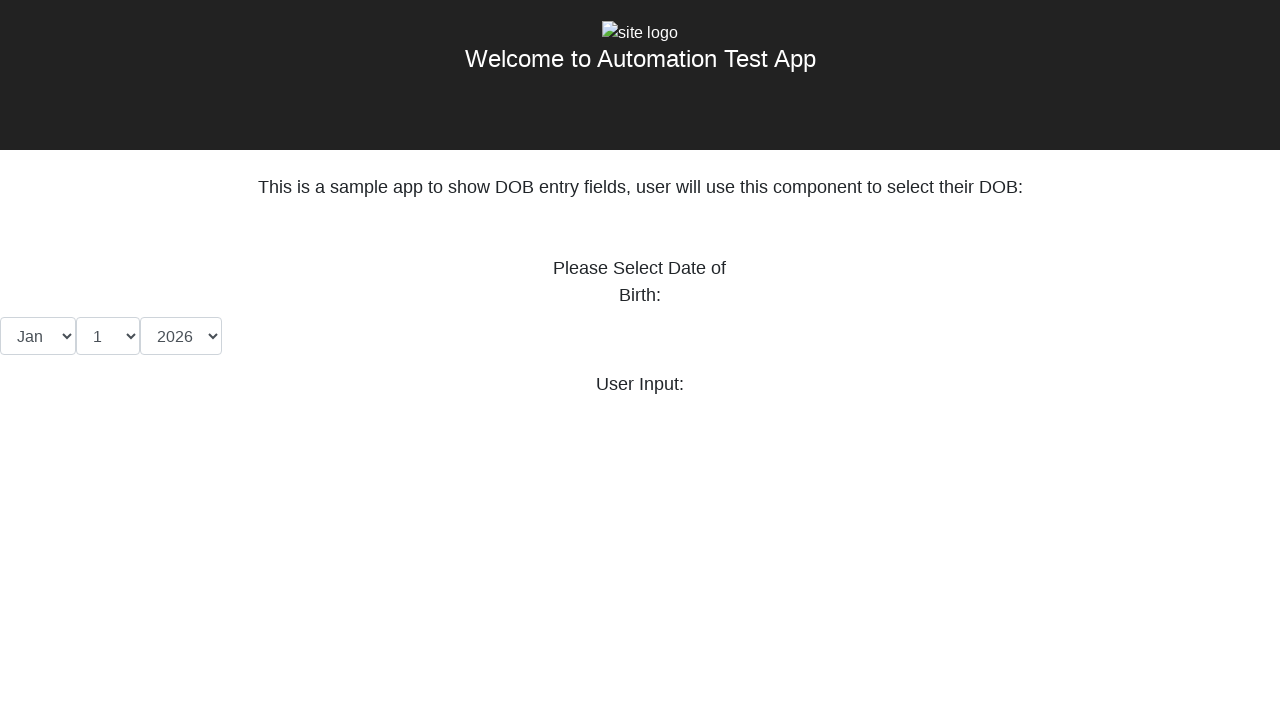

Waited for Date of Birth label to be visible
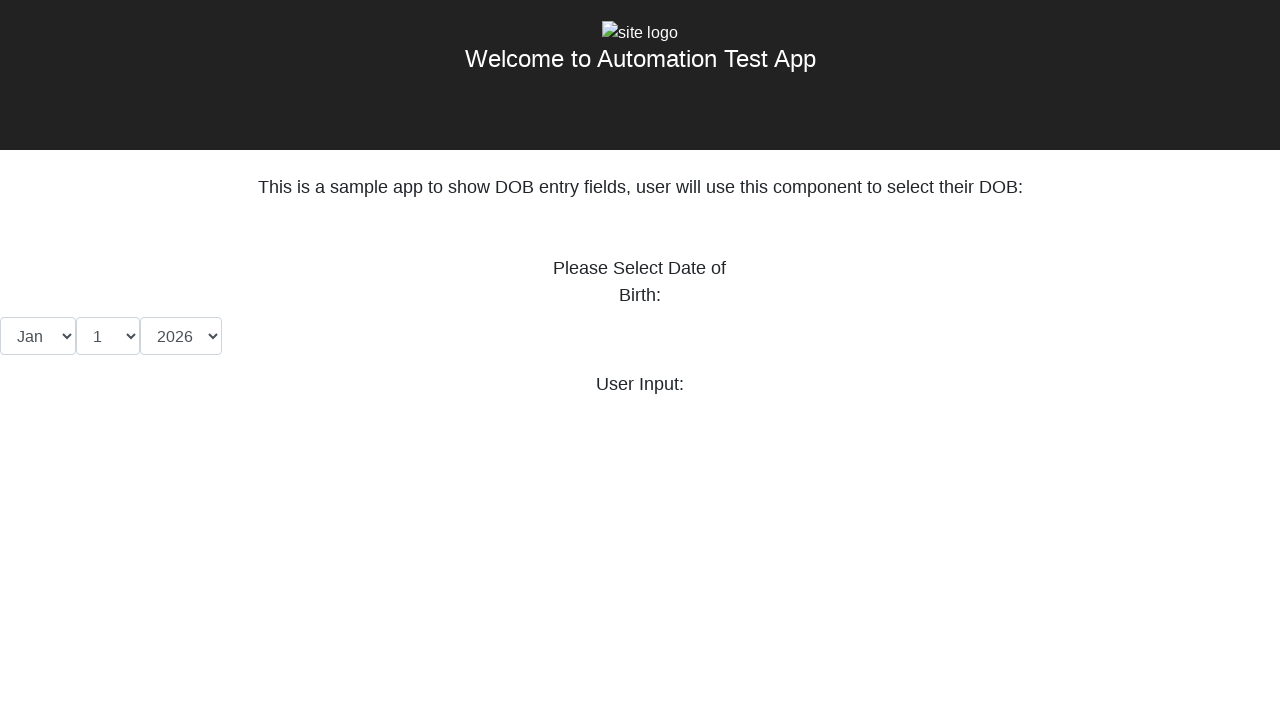

Clicked on month dropdown to open it at (38, 336) on xpath=//select[@placeholder='Month']
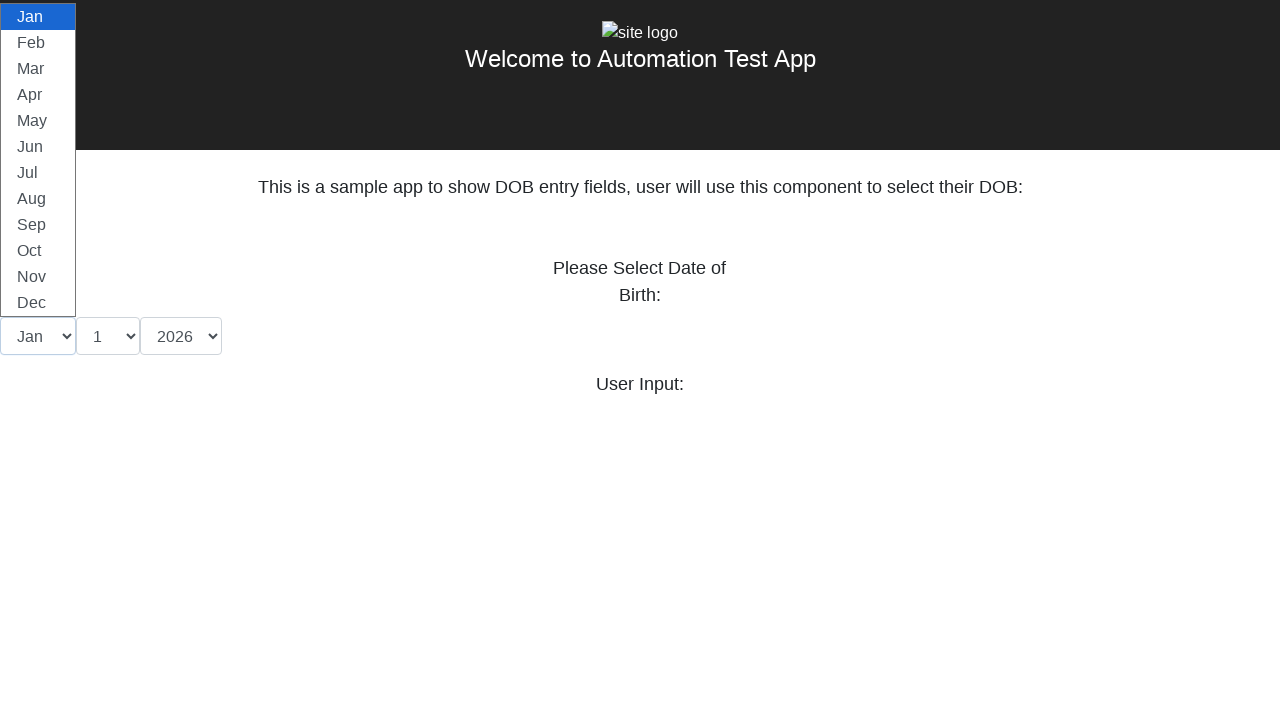

Selected March from month dropdown on //select[@placeholder='Month']
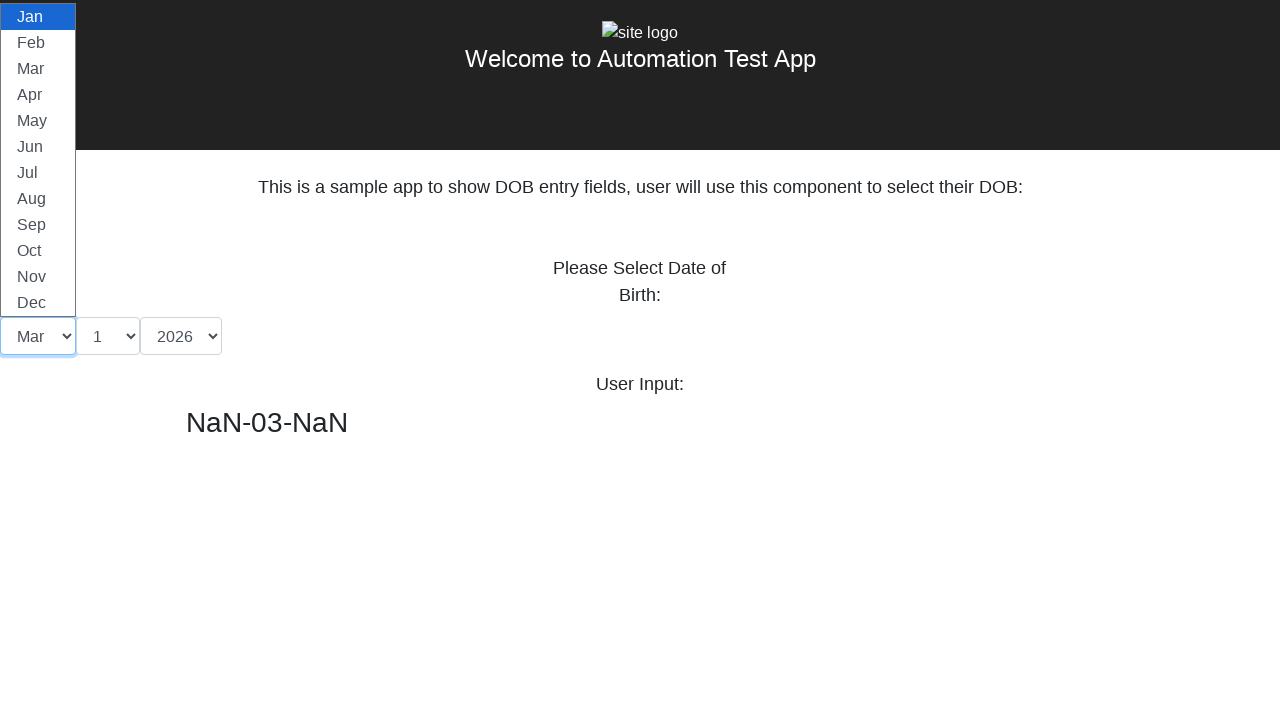

Clicked on day dropdown to open it at (108, 336) on xpath=//select[@placeholder='Day']
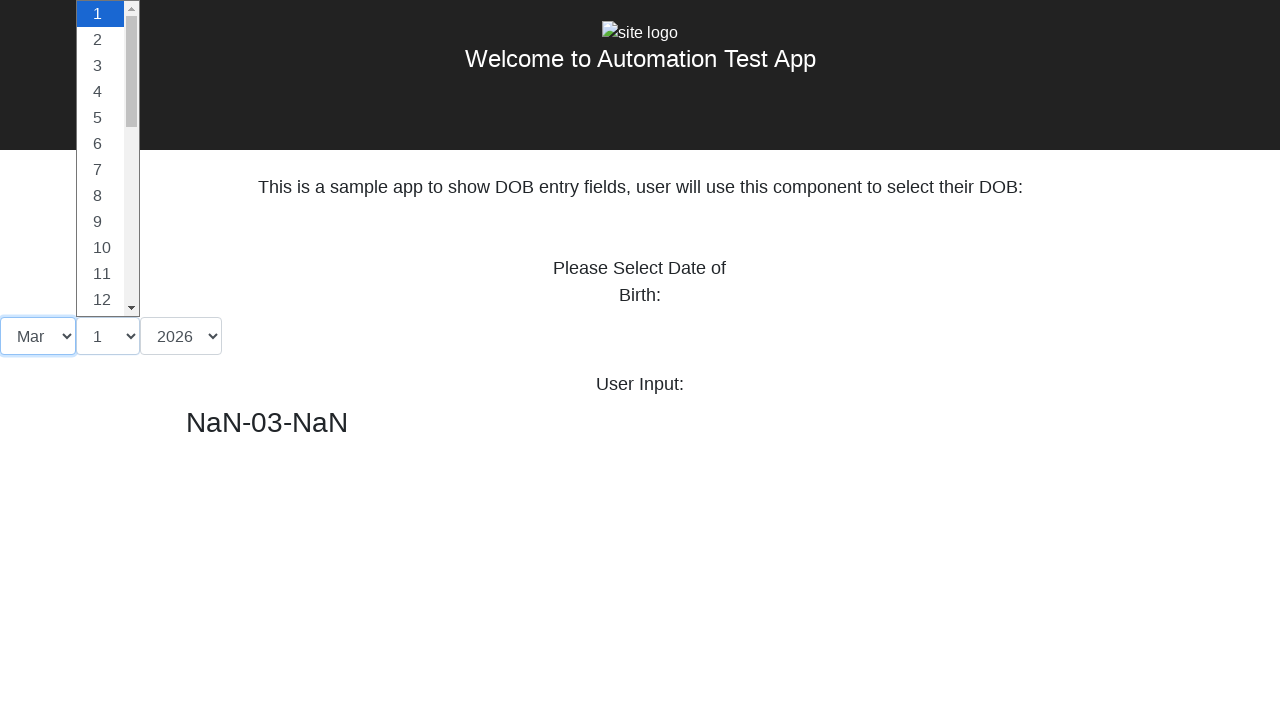

Selected day 15 from day dropdown on //select[@placeholder='Day']
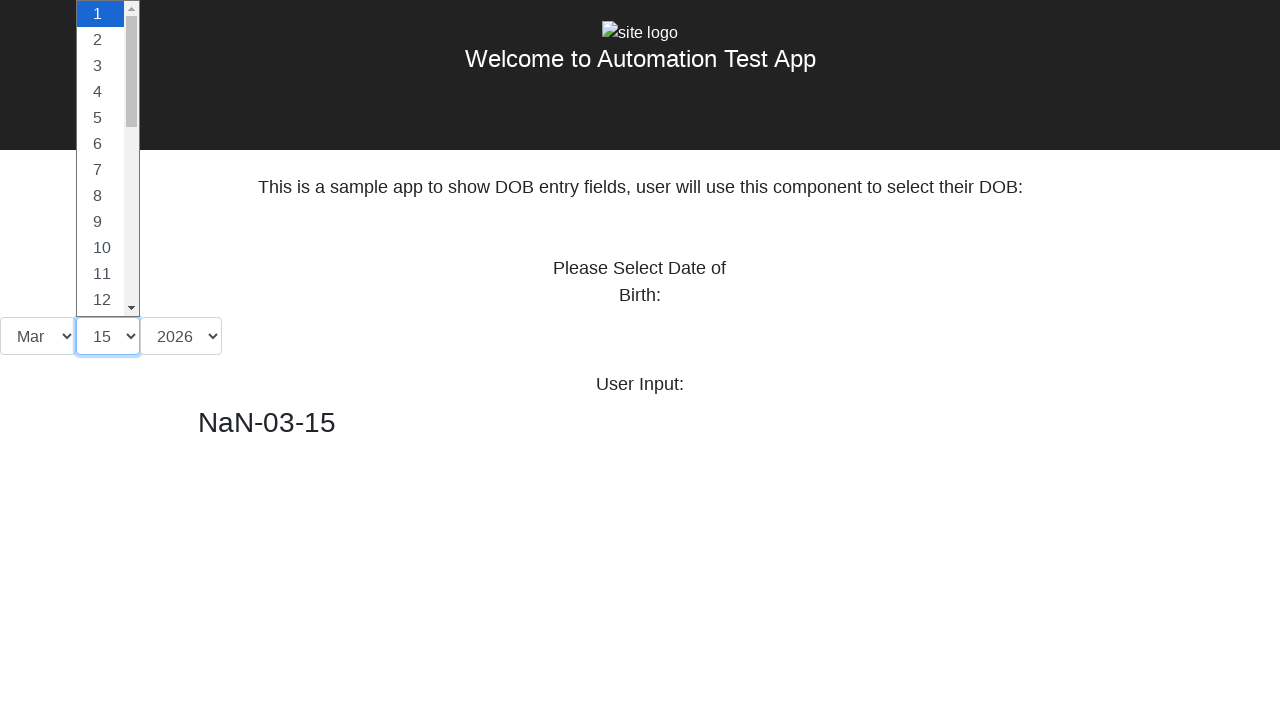

Clicked on year dropdown to open it at (181, 336) on xpath=//select[@placeholder='Year']
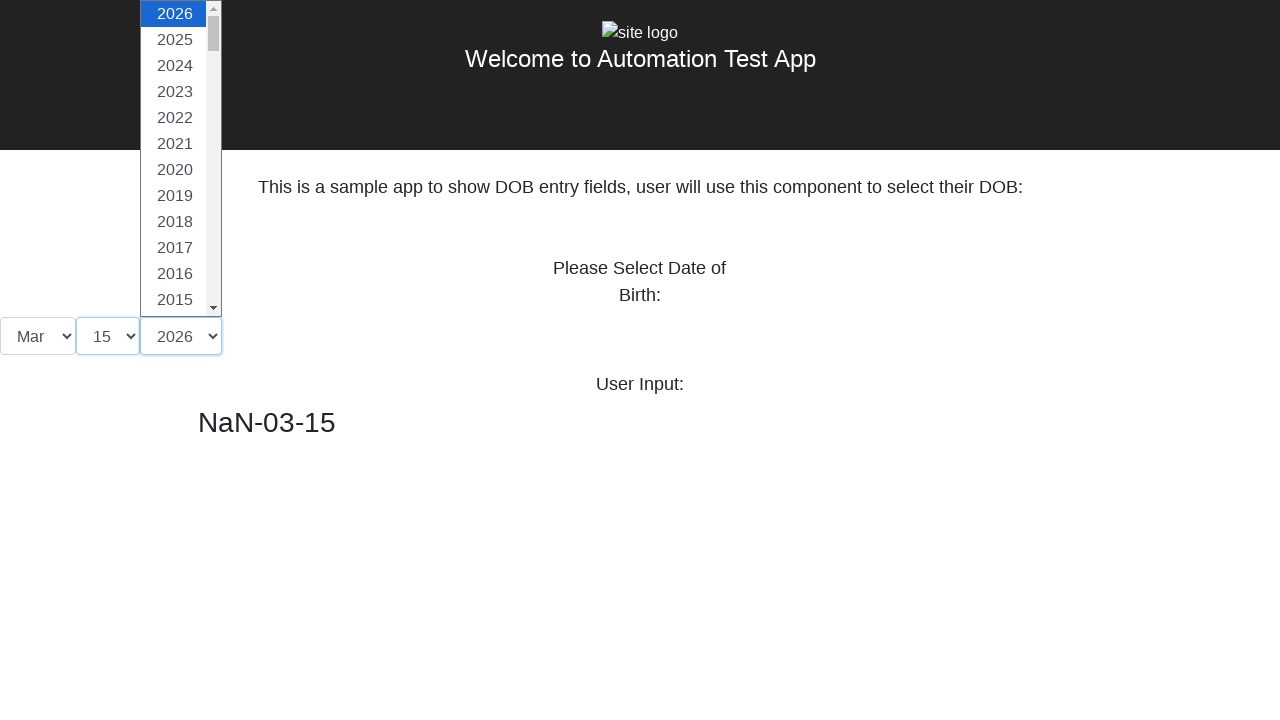

Selected year 1990 from year dropdown on //select[@placeholder='Year']
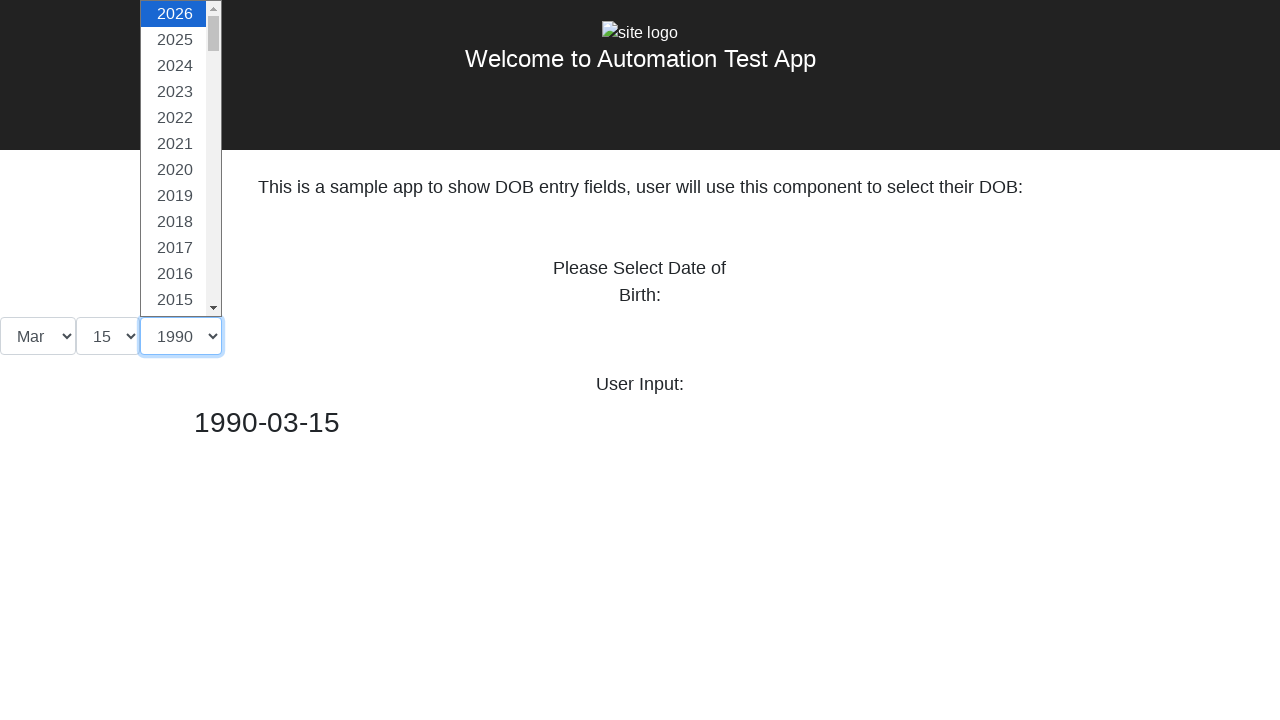

Waited 1500ms for user input field to update with selected date
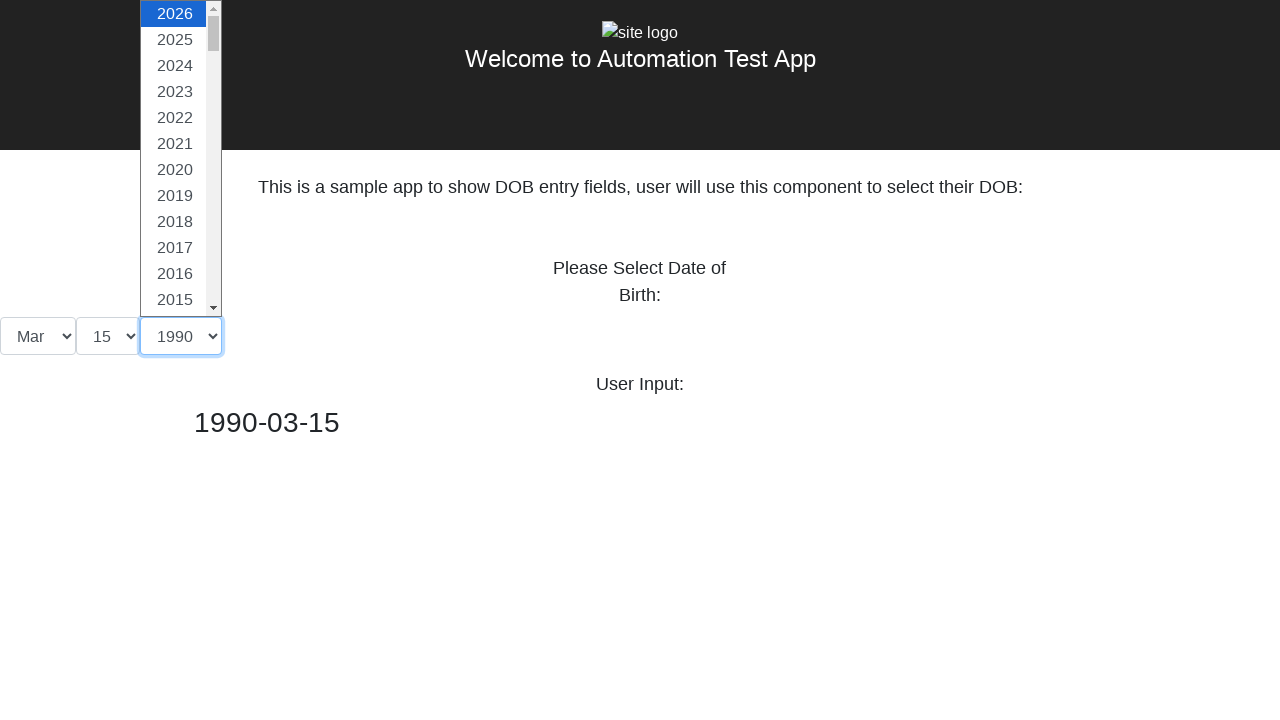

Located user input field element
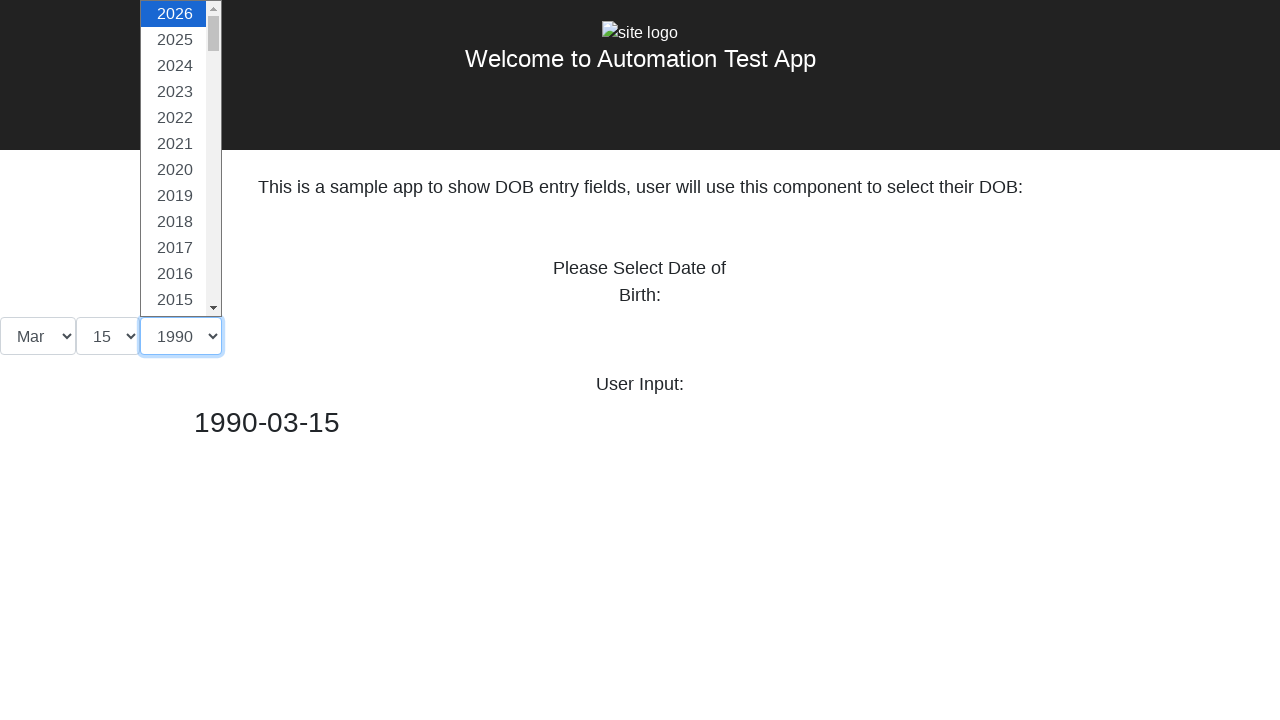

Verified user input field is visible and displays the formatted date (March 15, 1990)
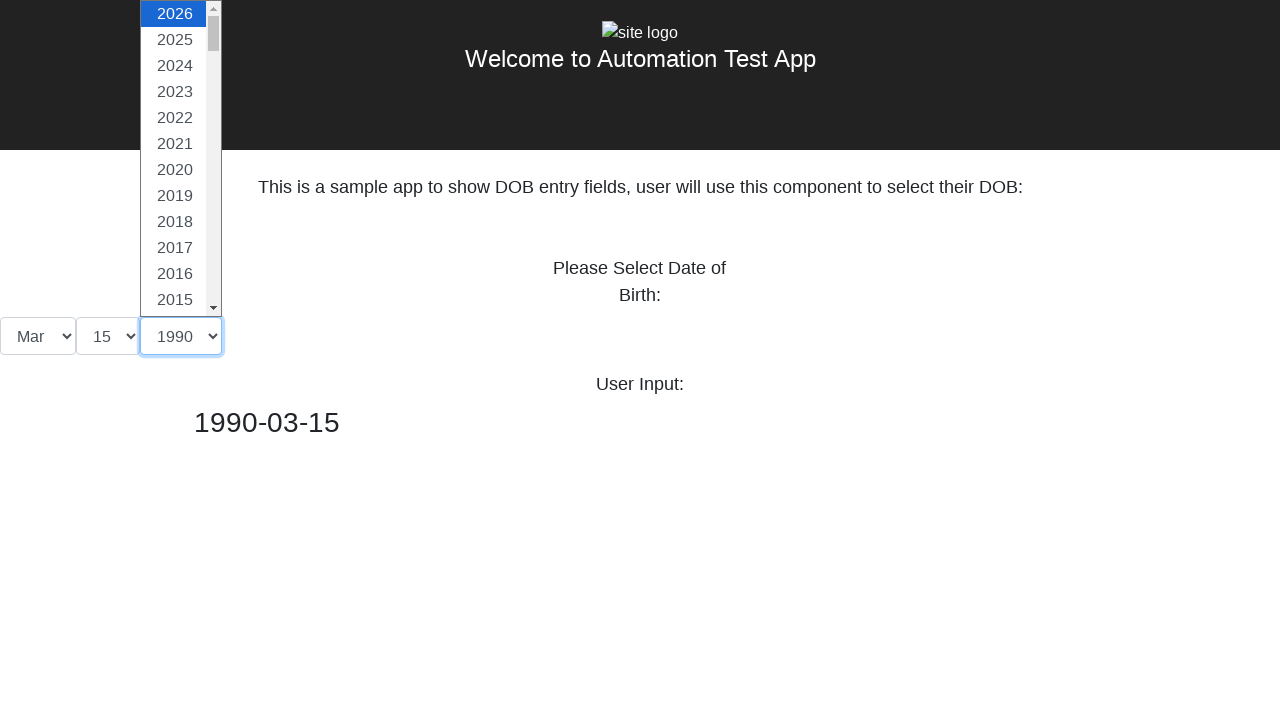

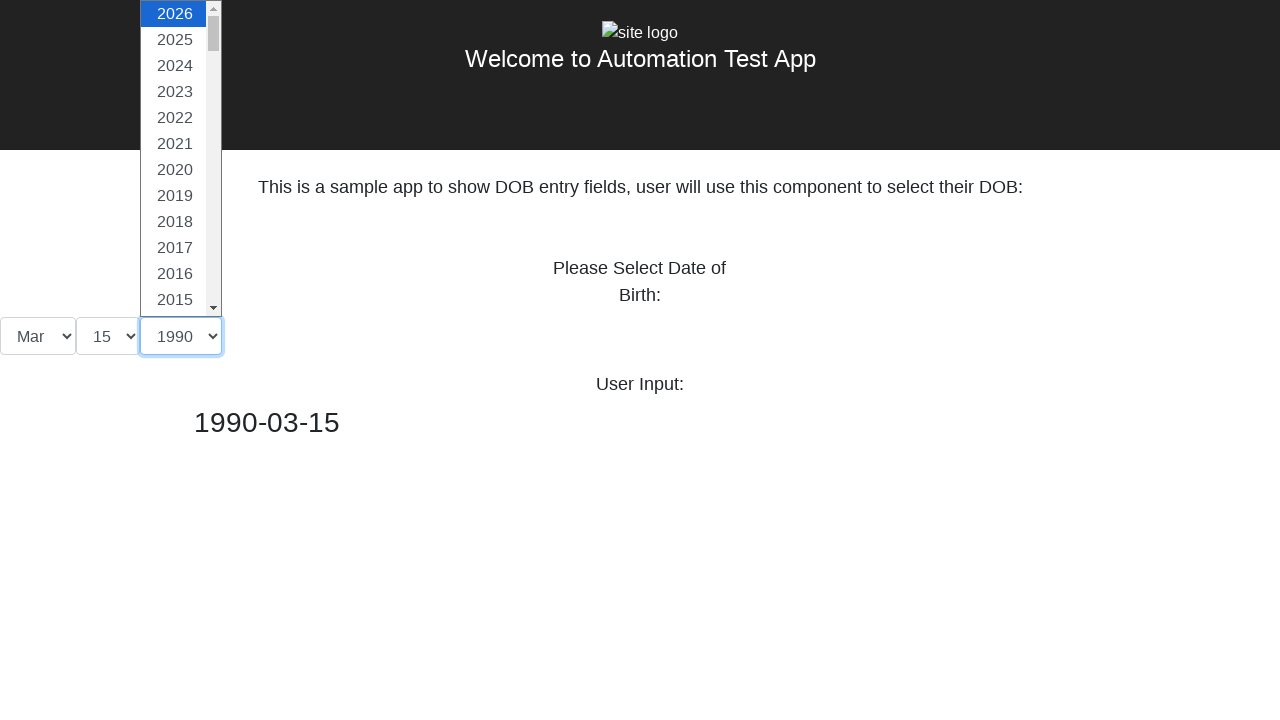